Tests ASOS search functionality by entering a search term and submitting the search form.

Starting URL: https://www.asos.com/

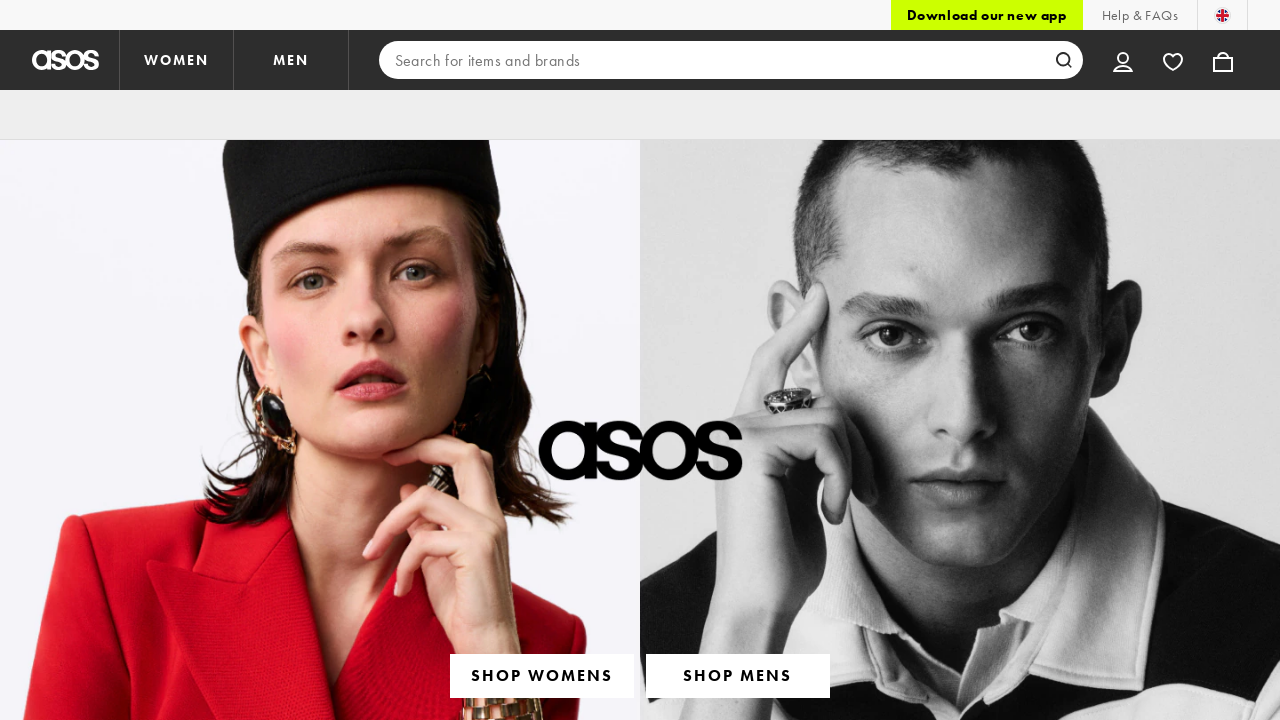

Filled search input with 'blue jacket' on input[type='search'], input[name='q'], input[data-testid='search-input']
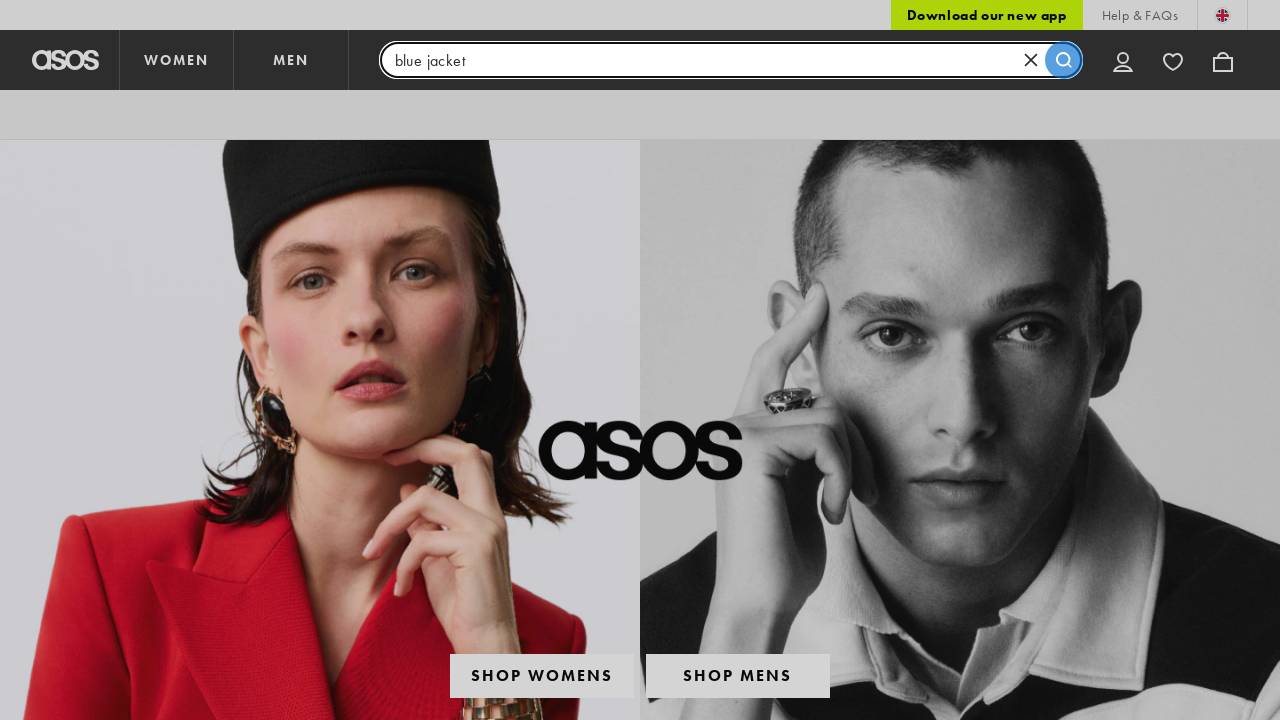

Submitted search form by pressing Enter on input[type='search'], input[name='q'], input[data-testid='search-input']
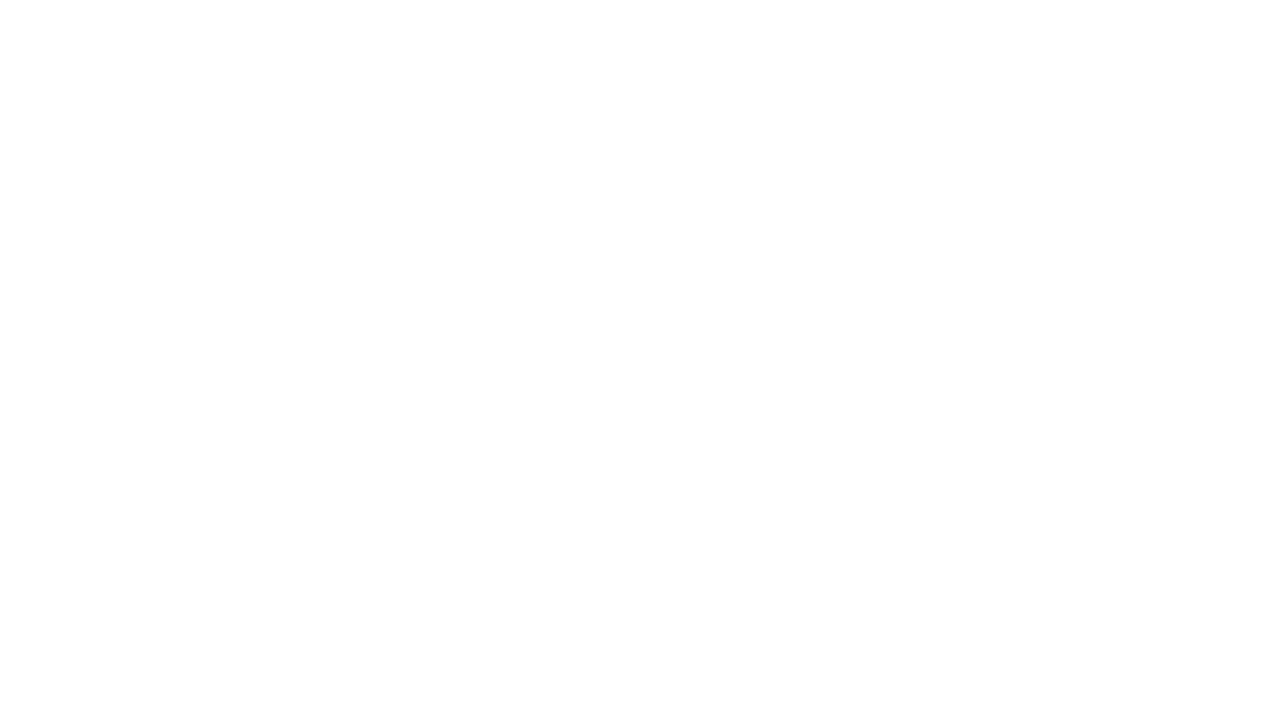

Search results loaded successfully
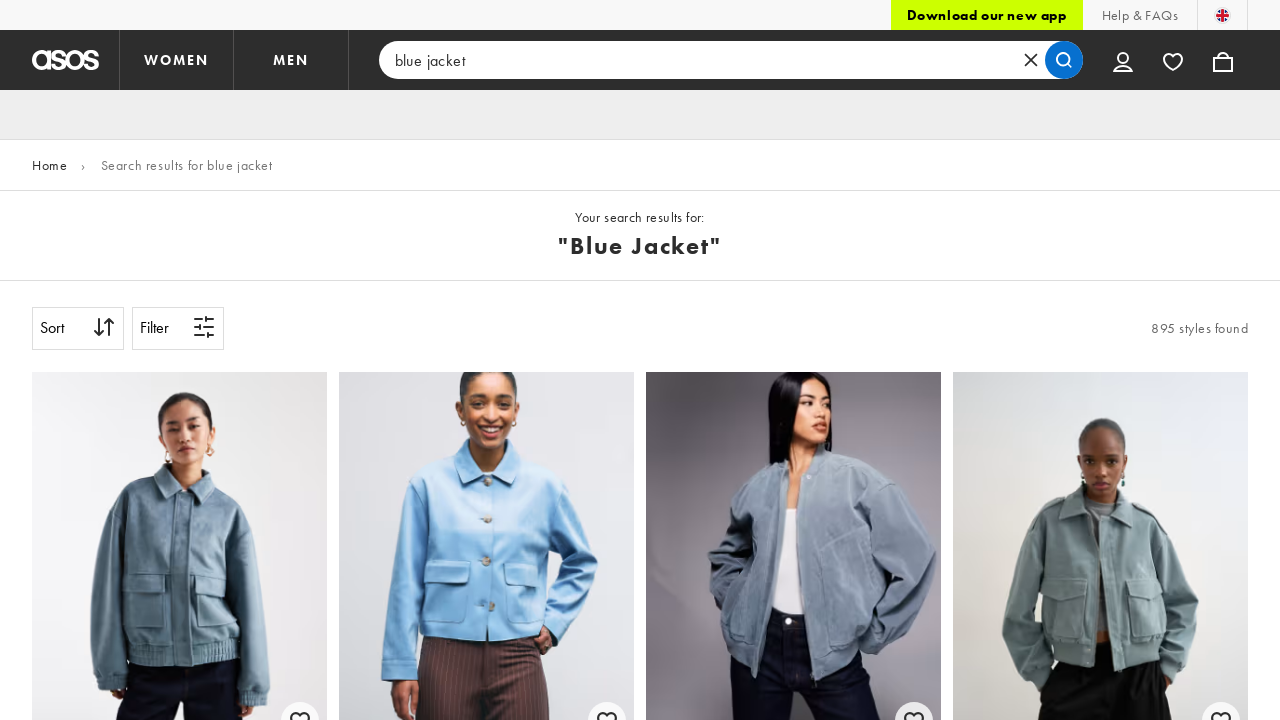

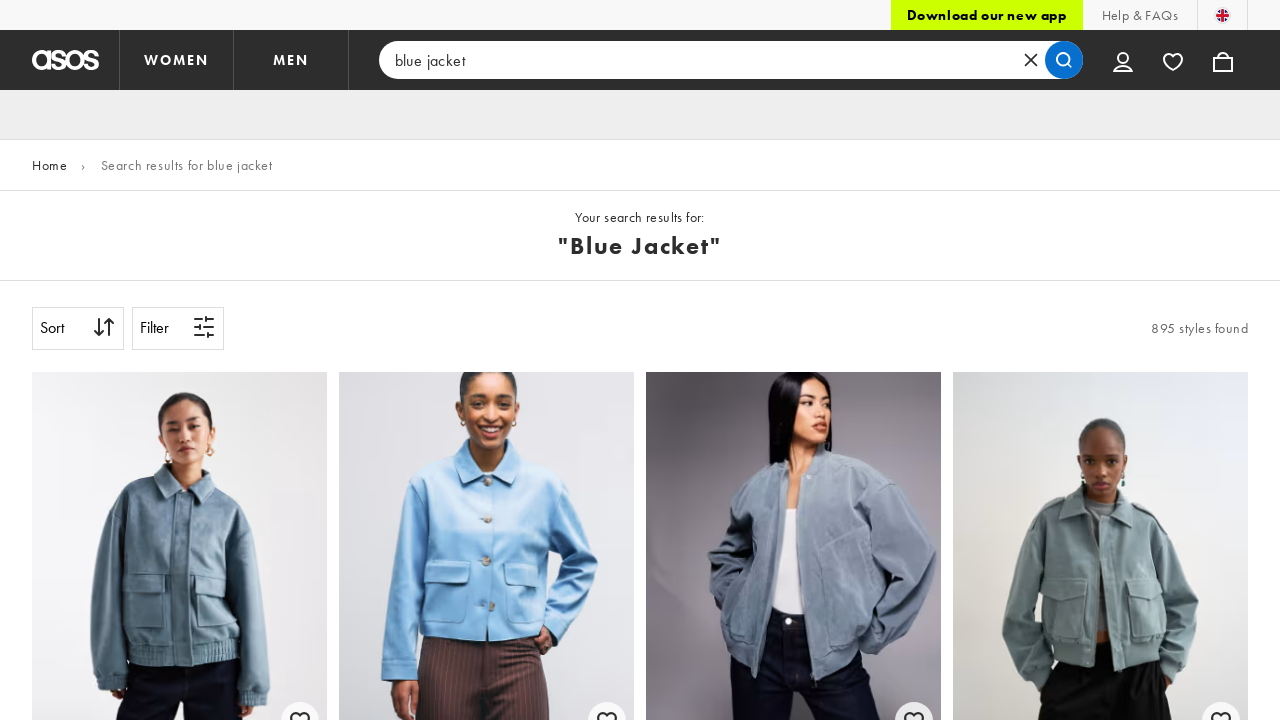